Tests adding multiple products (Cucumber and Broccoli) to a shopping cart on an e-commerce practice site by iterating through product listings and clicking ADD TO CART buttons

Starting URL: https://rahulshettyacademy.com/seleniumPractise/#/

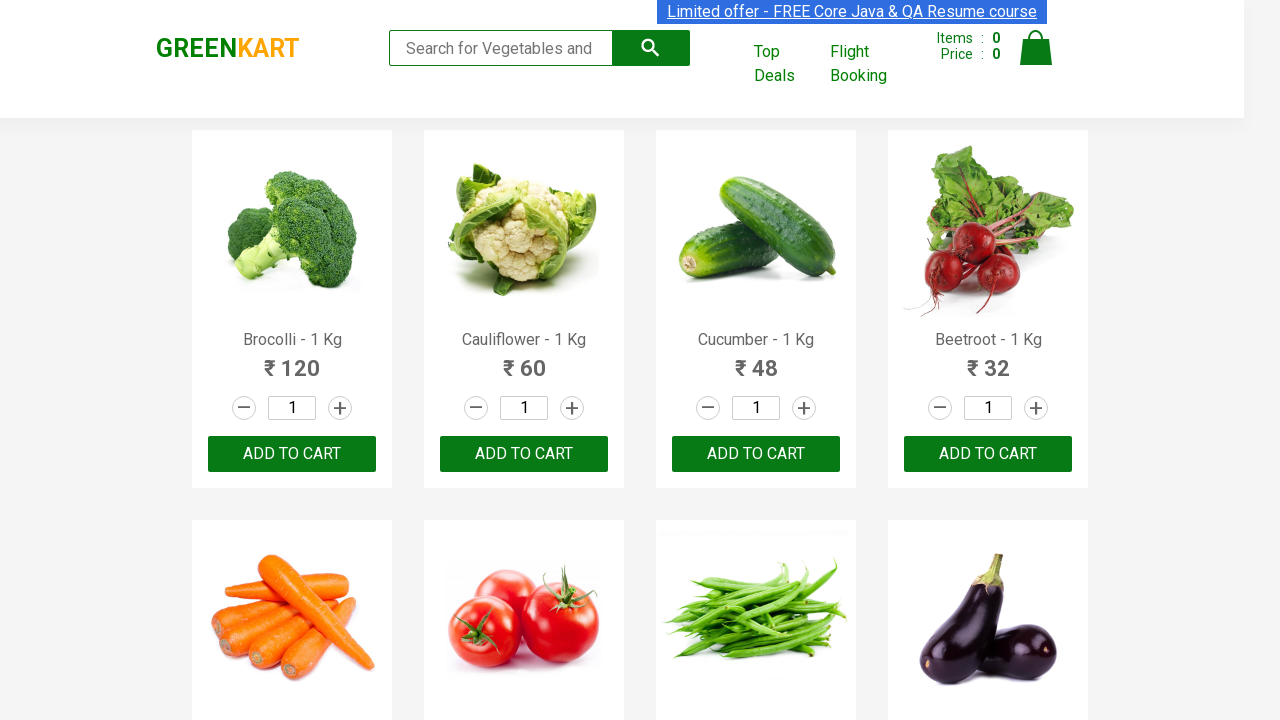

Waited for product listings to load
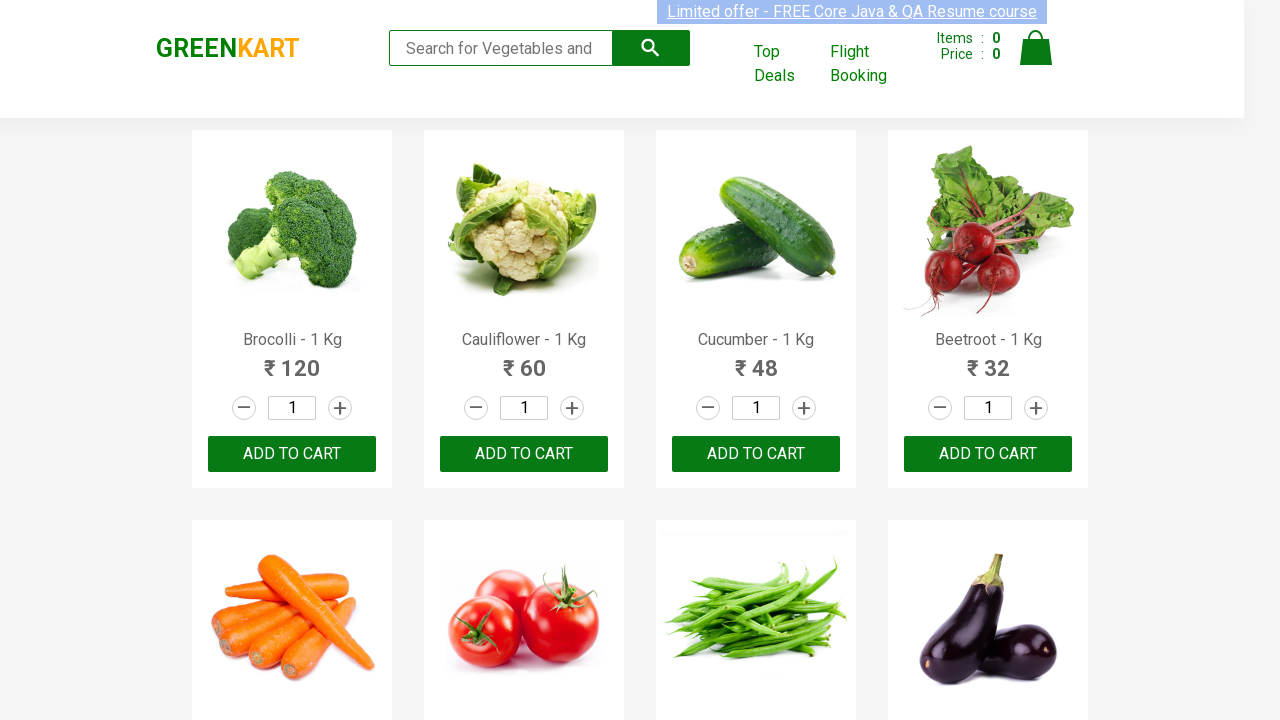

Retrieved all product name elements from the page
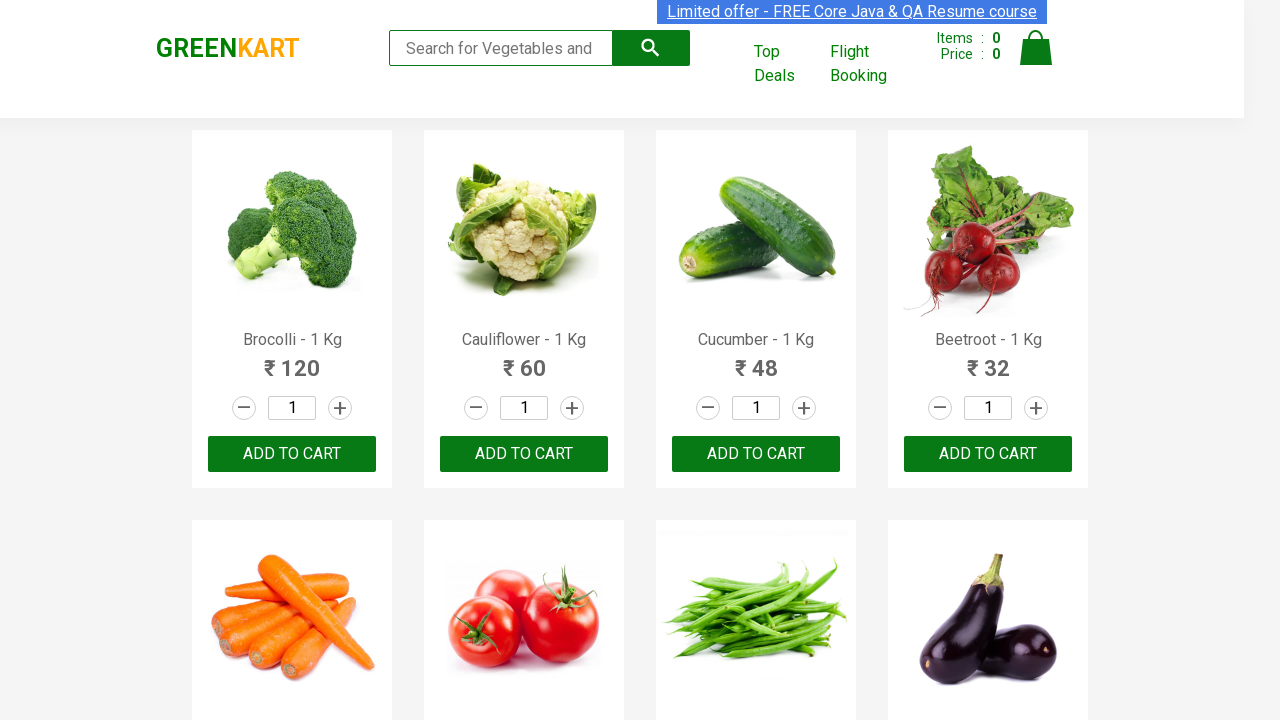

Extracted product name: Brocolli
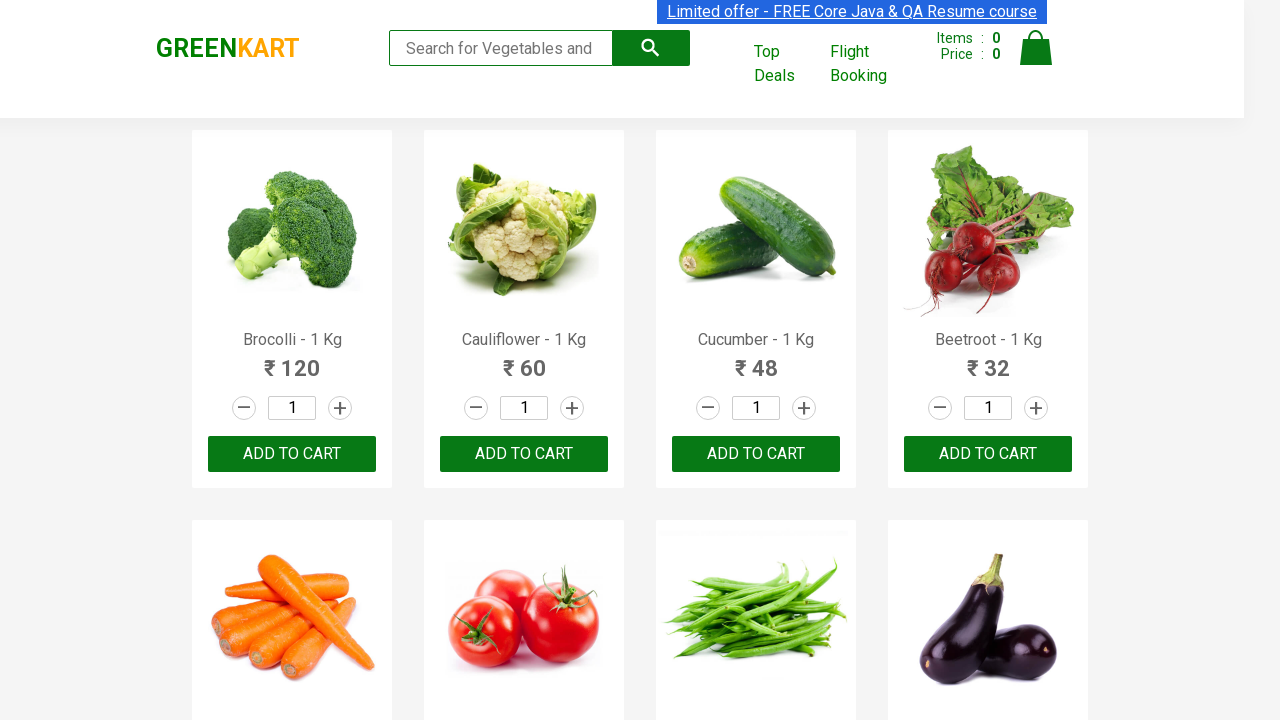

Clicked ADD TO CART button for Brocolli at (292, 454) on button:text('ADD TO CART') >> nth=0
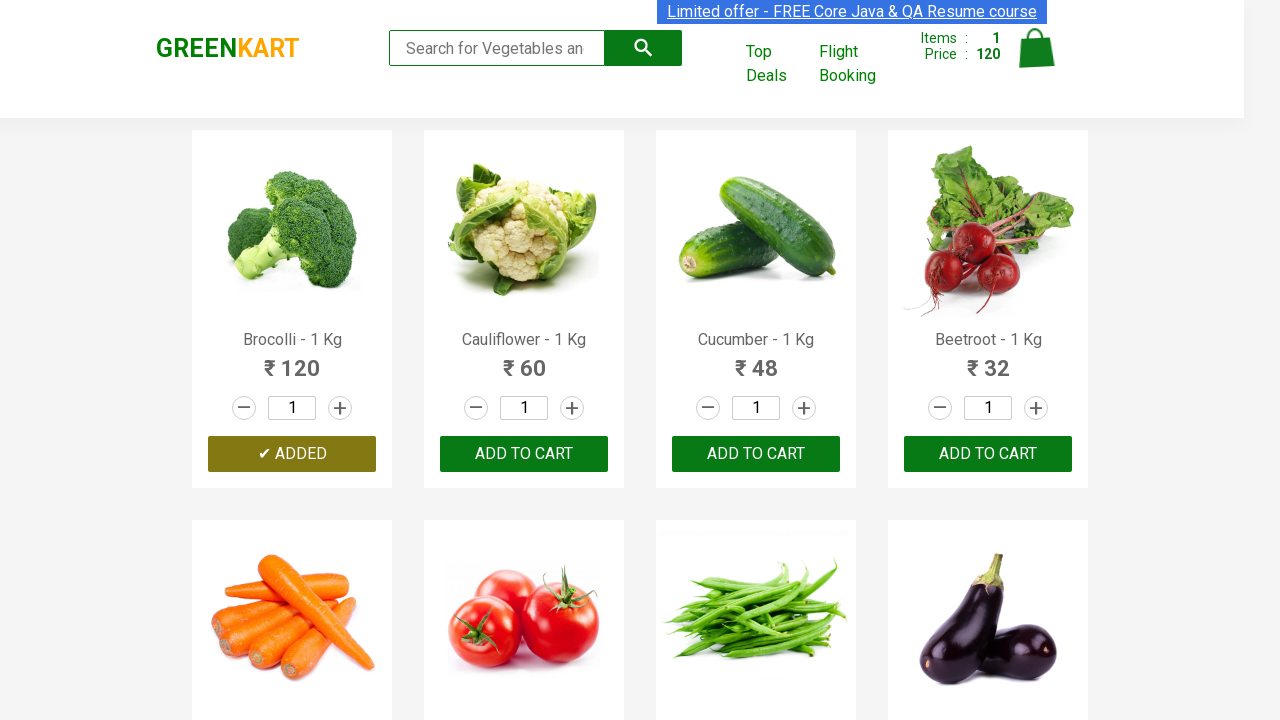

Extracted product name: Cauliflower
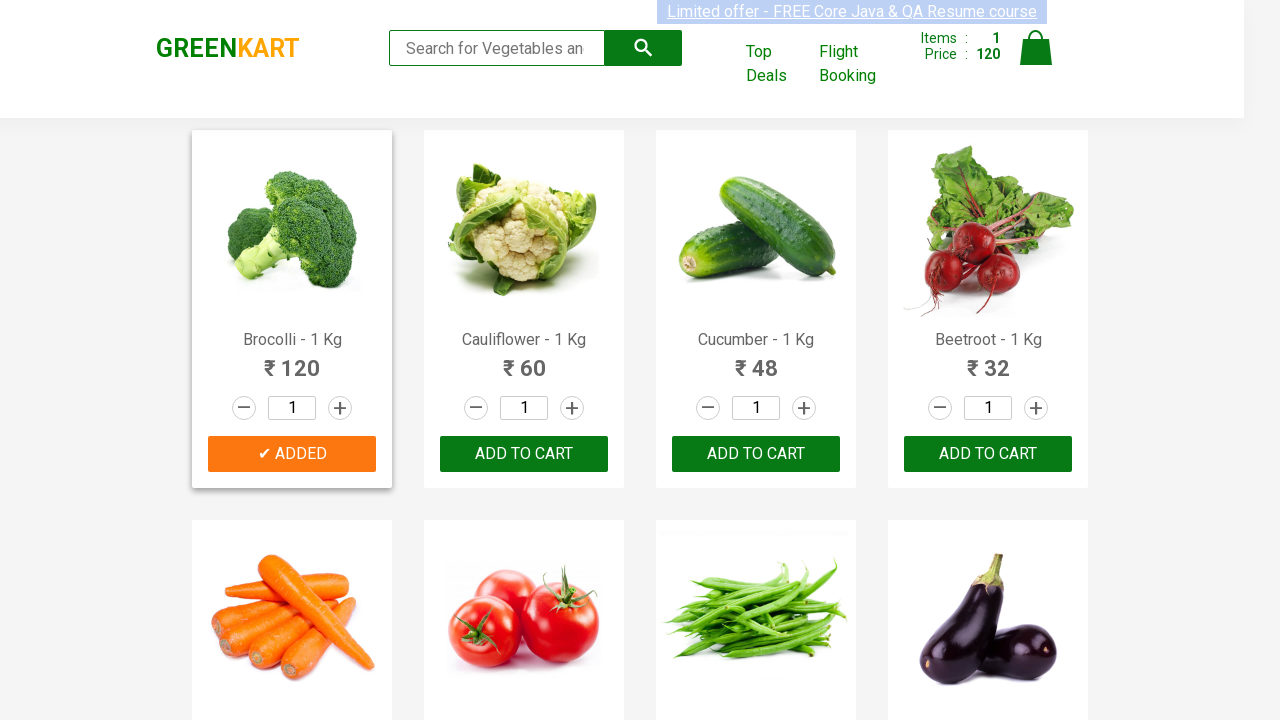

Extracted product name: Cucumber
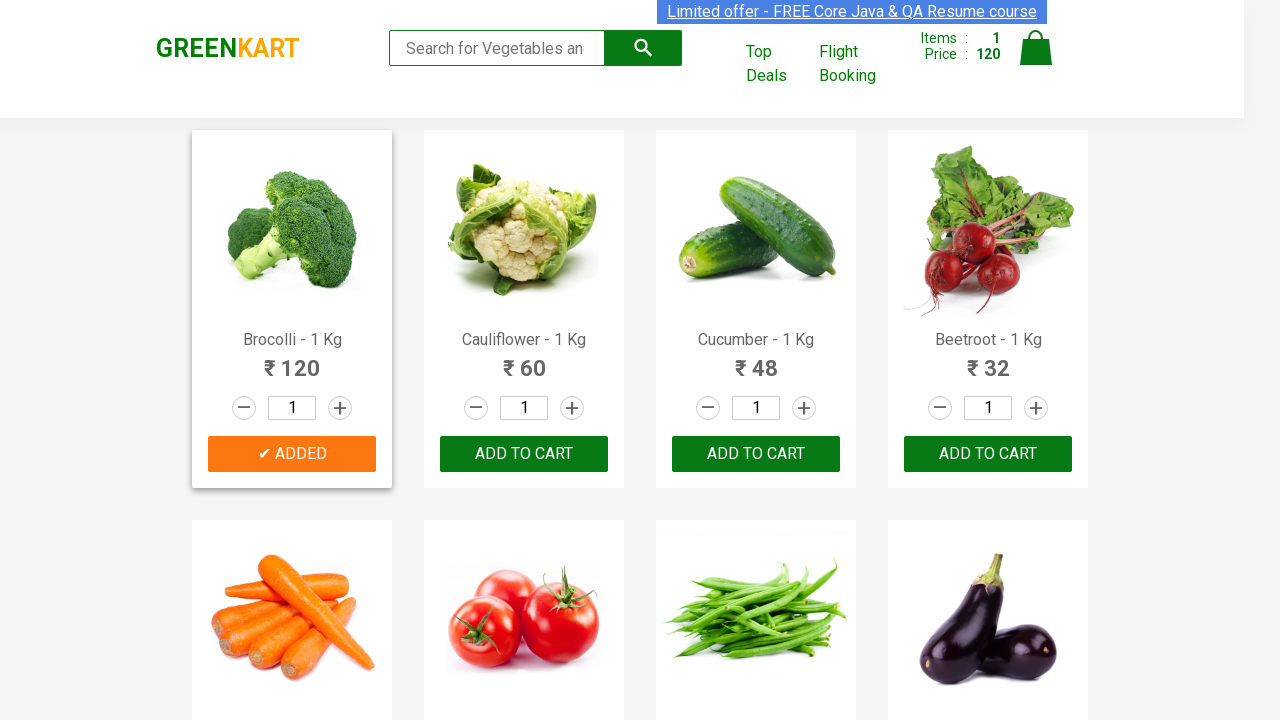

Clicked ADD TO CART button for Cucumber at (988, 454) on button:text('ADD TO CART') >> nth=2
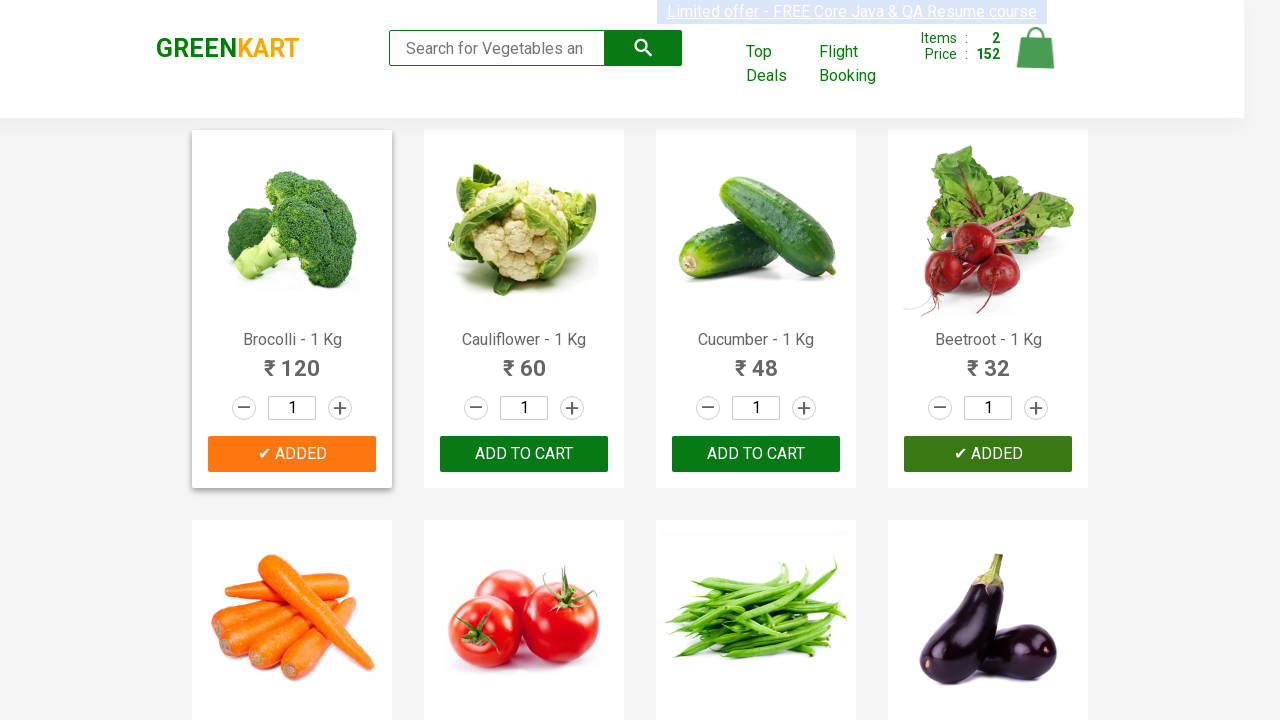

All 2 required products have been added to cart
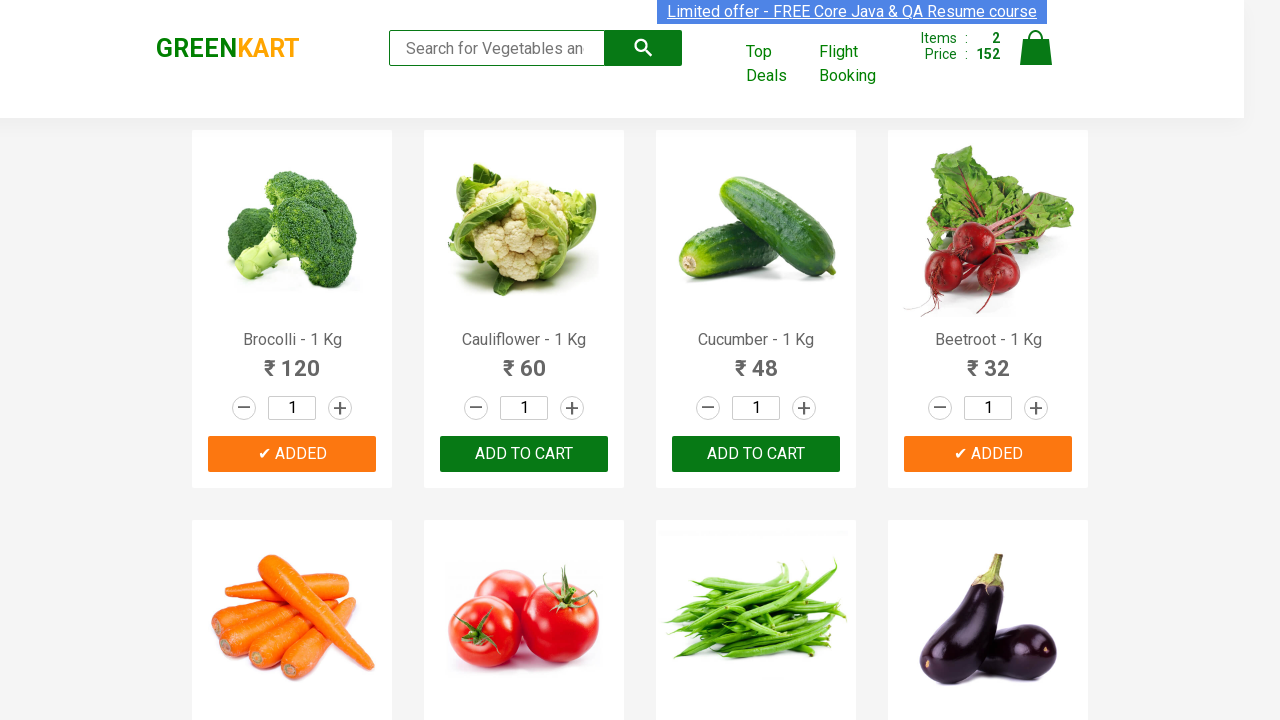

Waited 500ms for cart to update
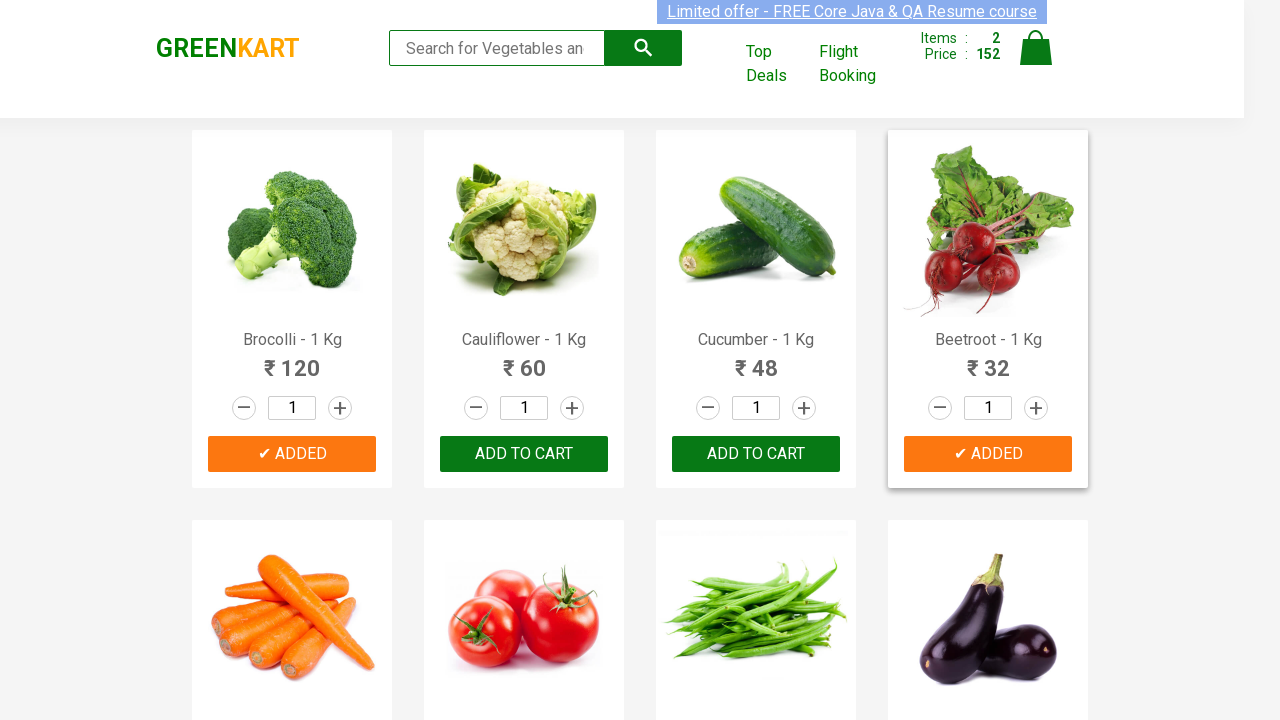

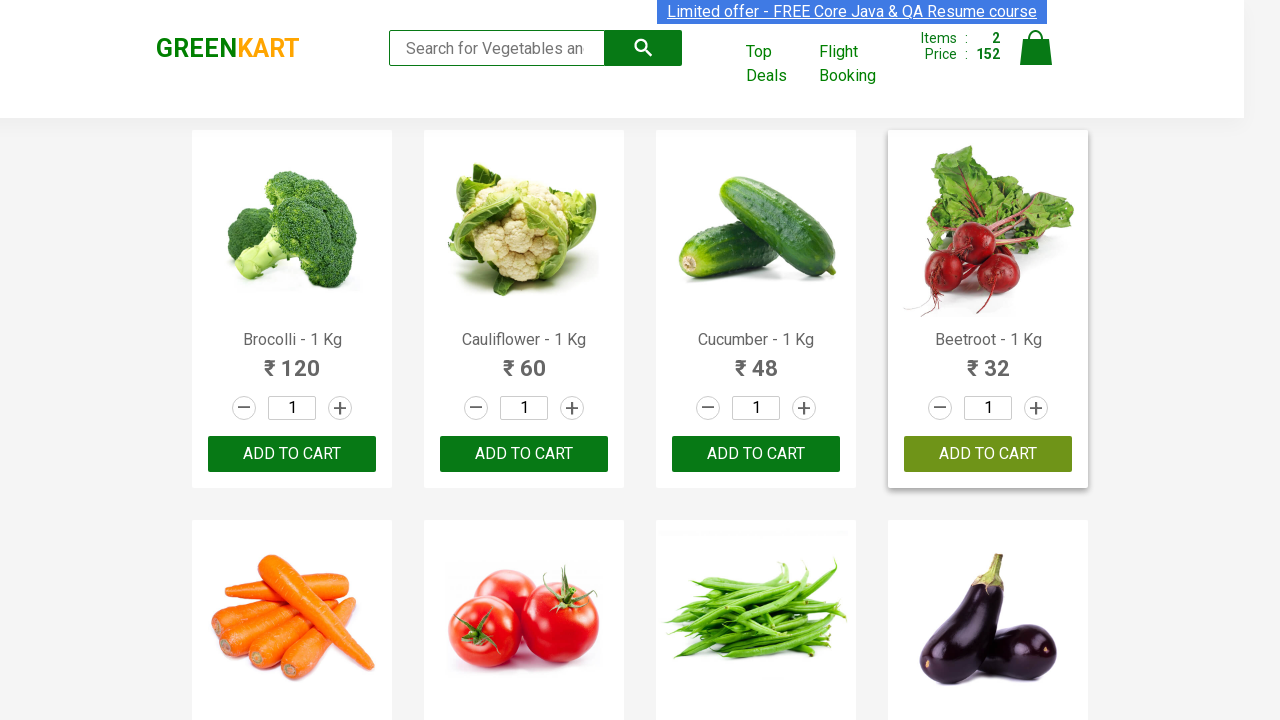